Tests the search bar functionality by clearing the search input, entering a search term "u2", and clicking the search button.

Starting URL: https://fanbase-47b85.firebaseapp.com/index.html

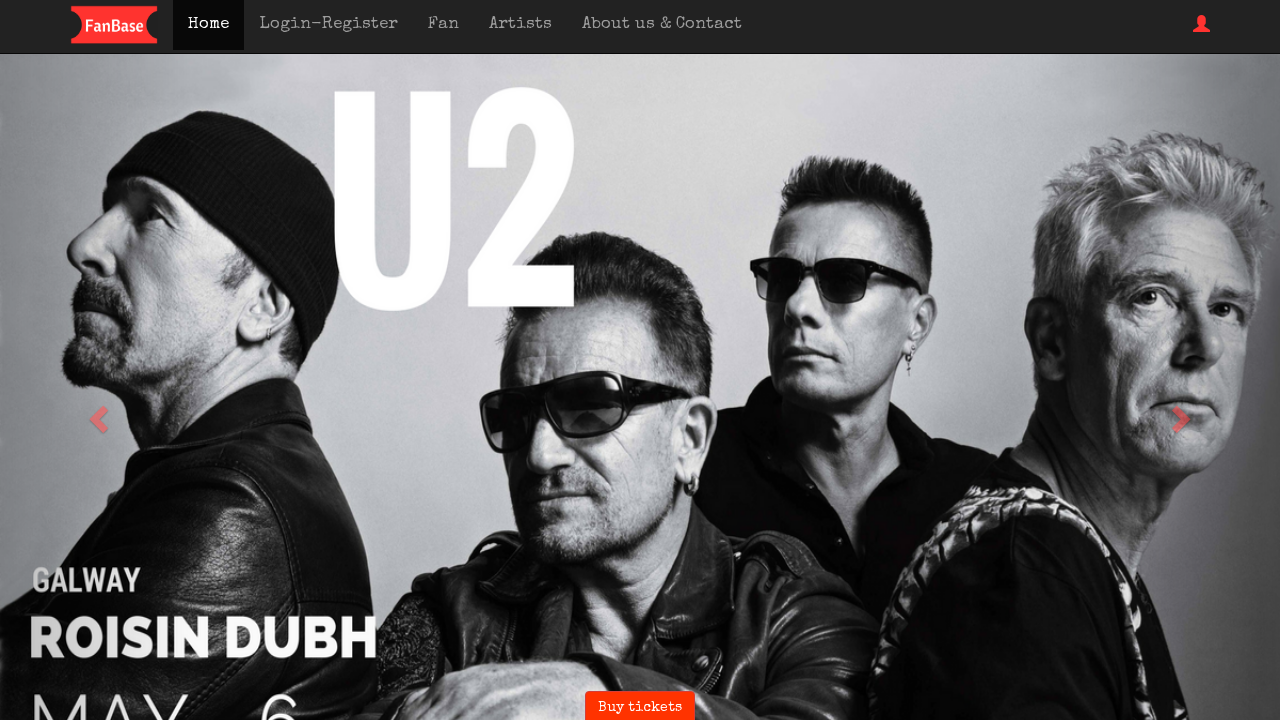

Cleared the search box on #searchbox
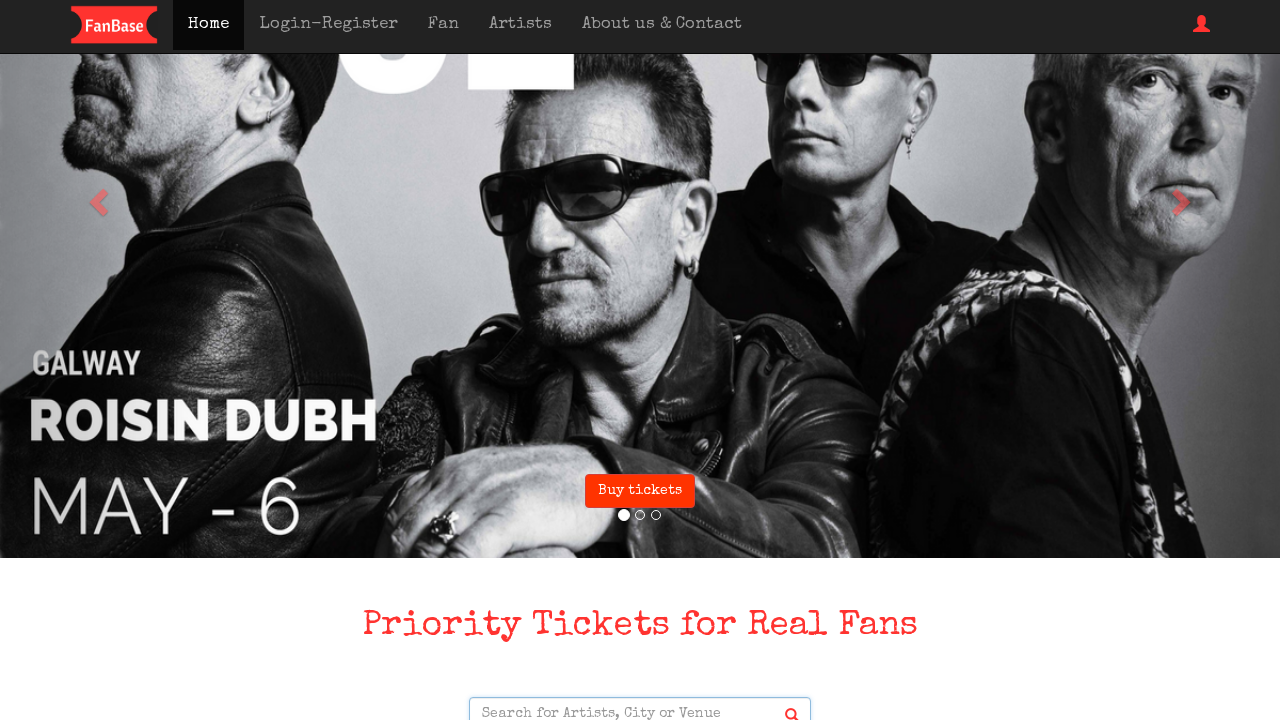

Entered search term 'u2' into the search box on #searchbox
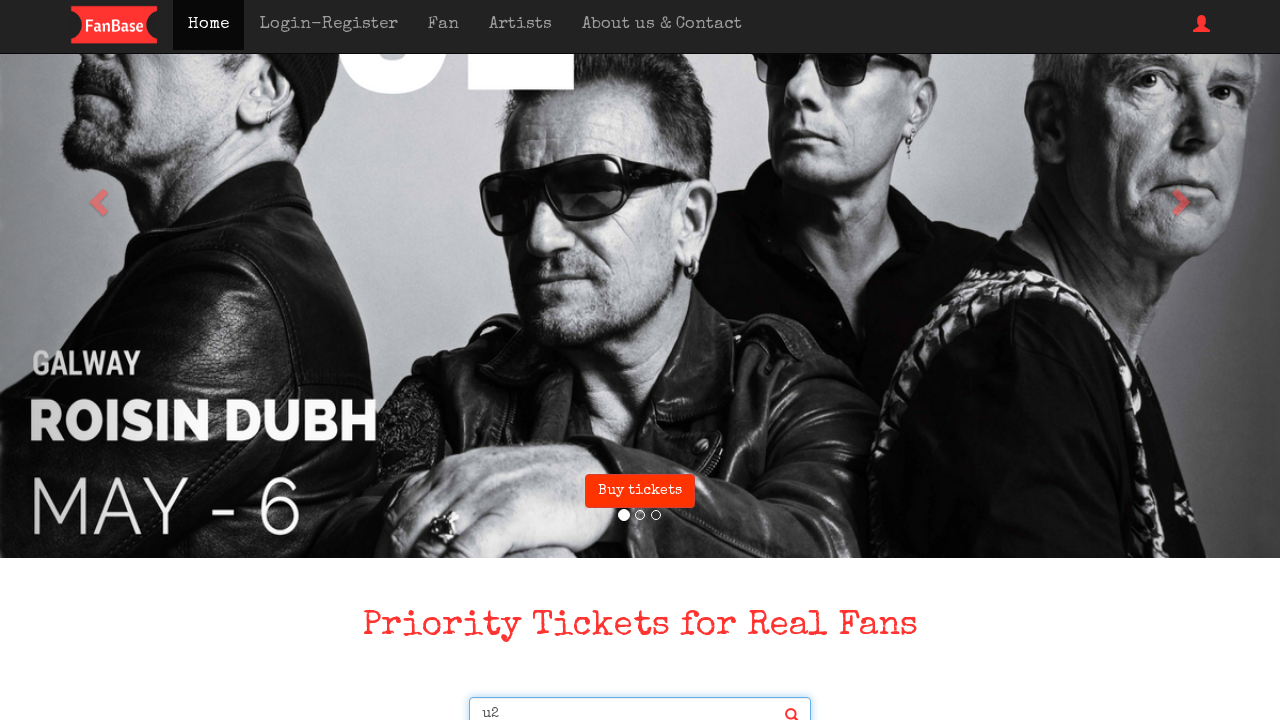

Clicked the search button to execute search for 'u2' at (792, 703) on #run-search
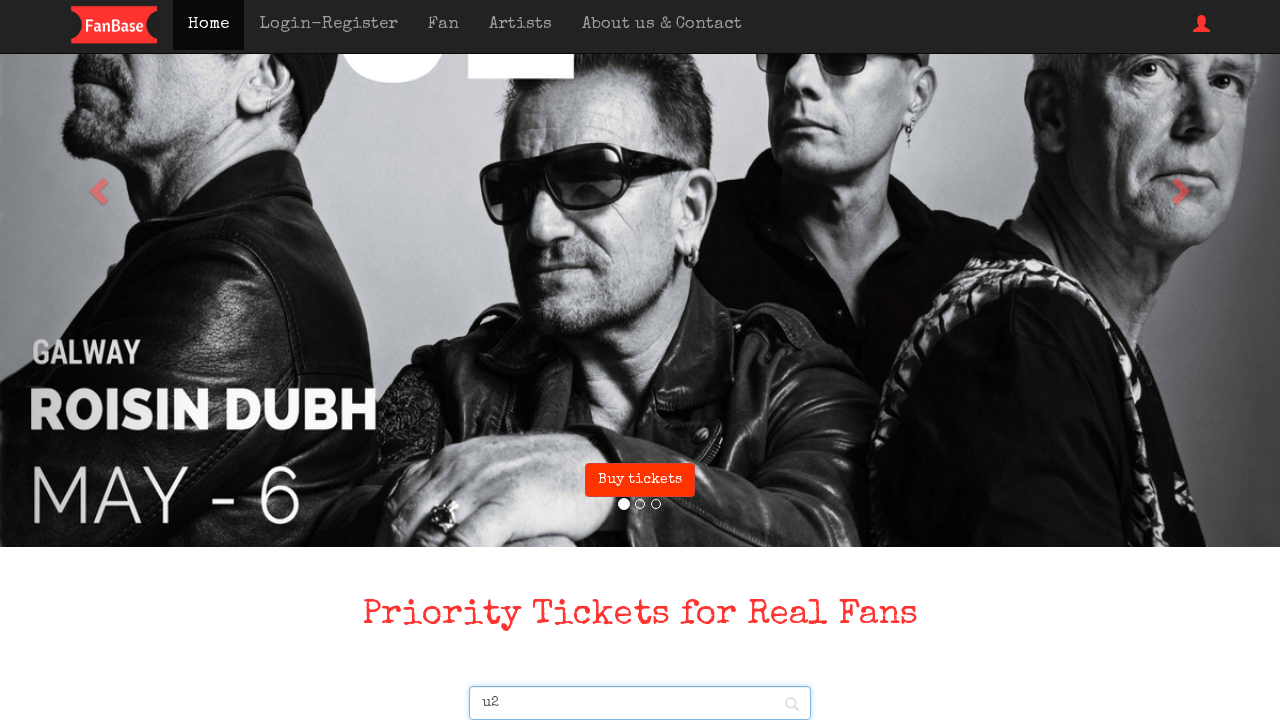

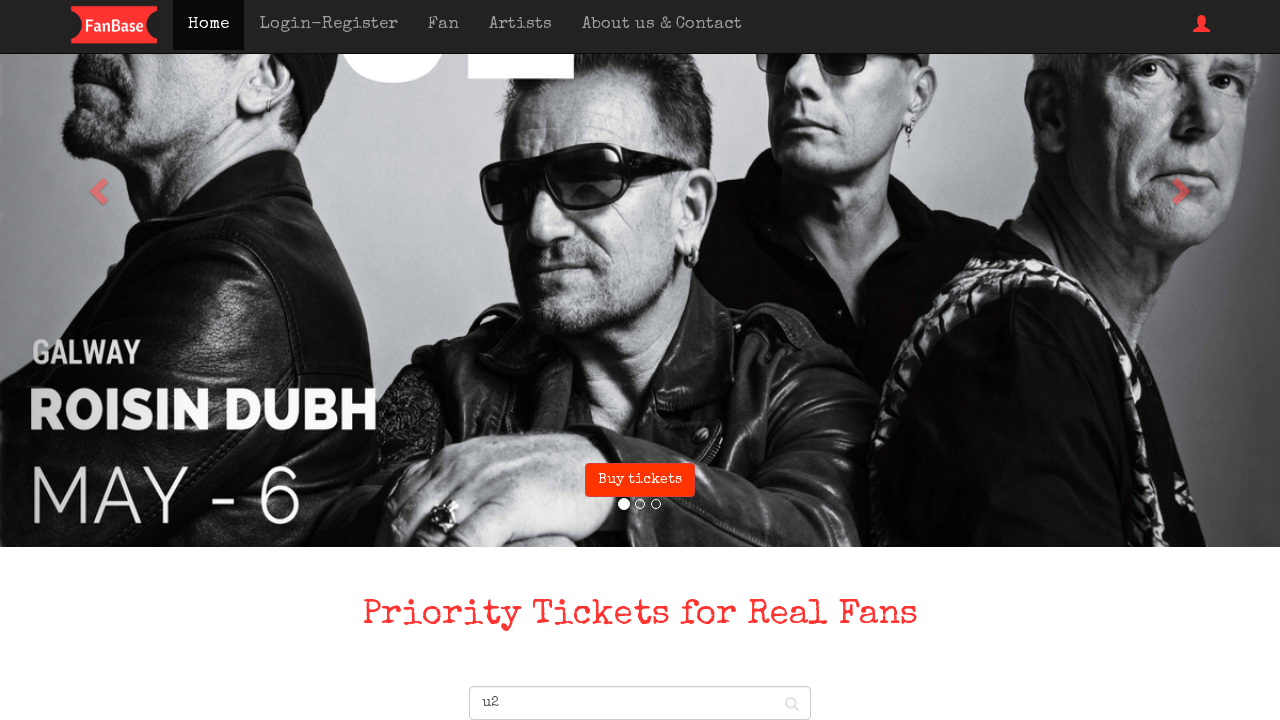